Navigates to an OpenCart registration page and attempts to click a forgot password link, demonstrating exception handling for missing elements

Starting URL: https://naveenautomationlabs.com/opencart/index.php?route=account/register

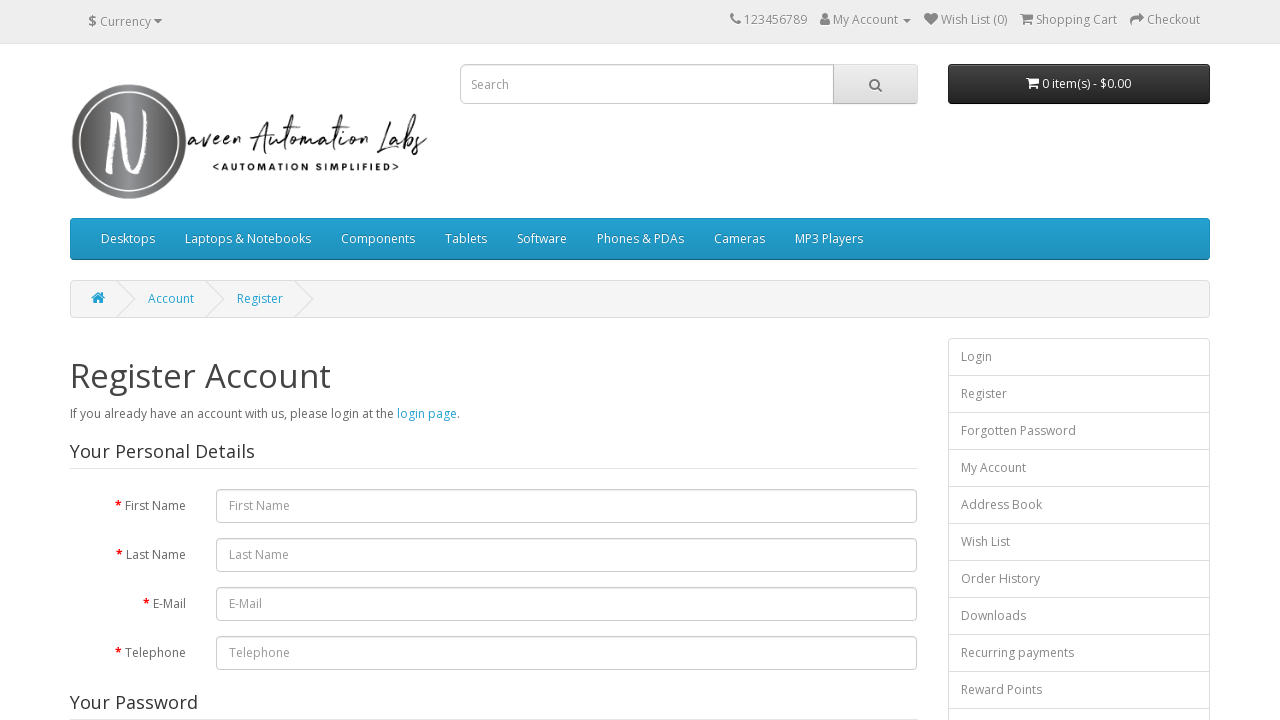

Navigated to OpenCart registration page
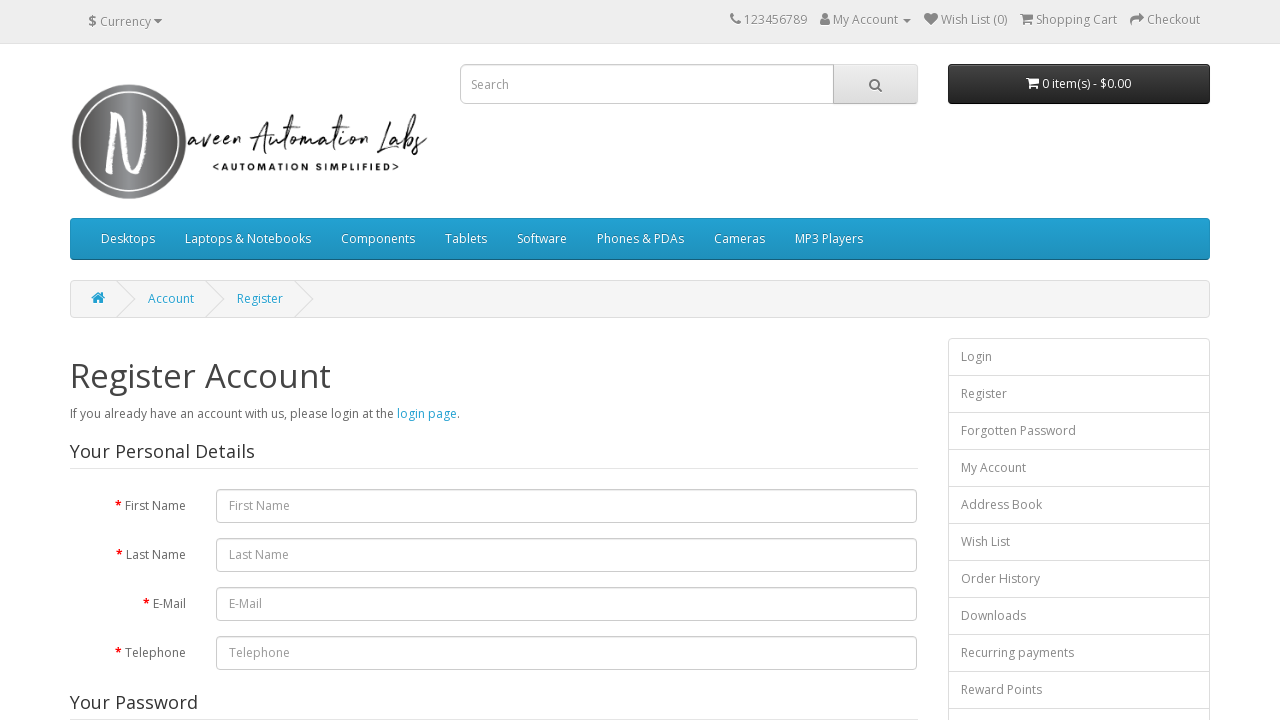

Successfully clicked Forgotten Password link at (1079, 431) on text=Forgotten Password
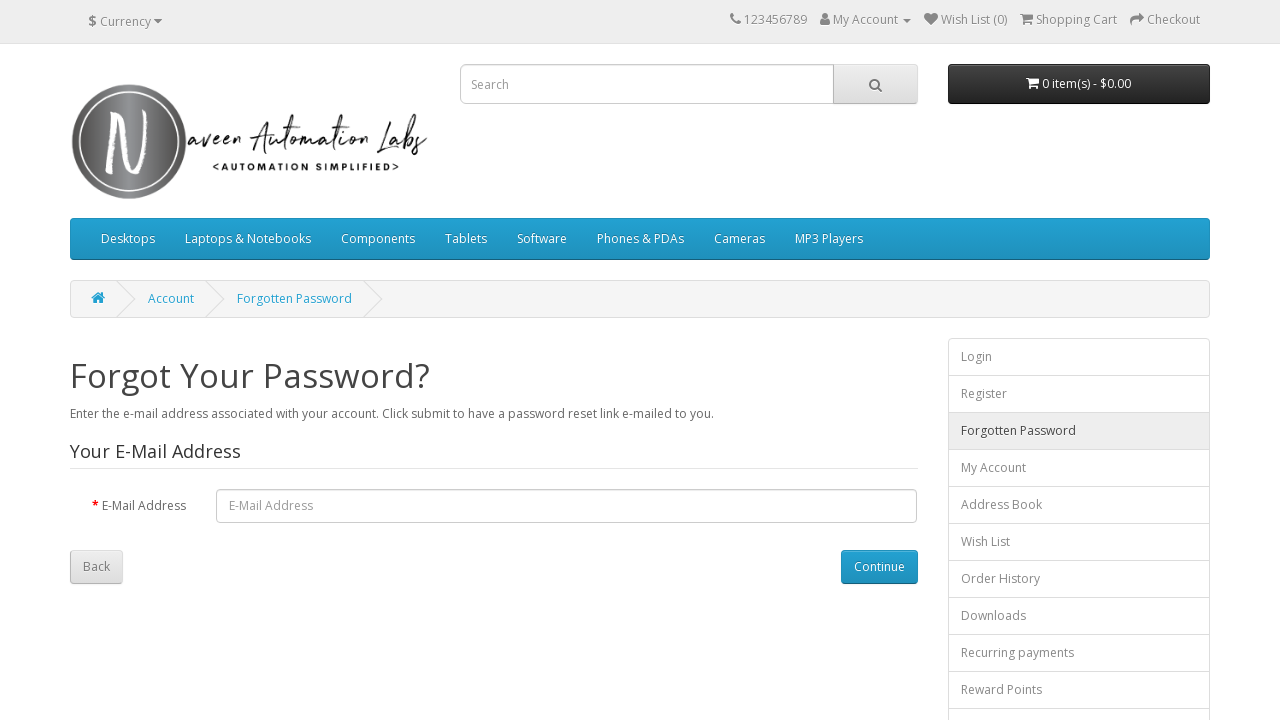

Retrieved page title: Forgot Your Password?
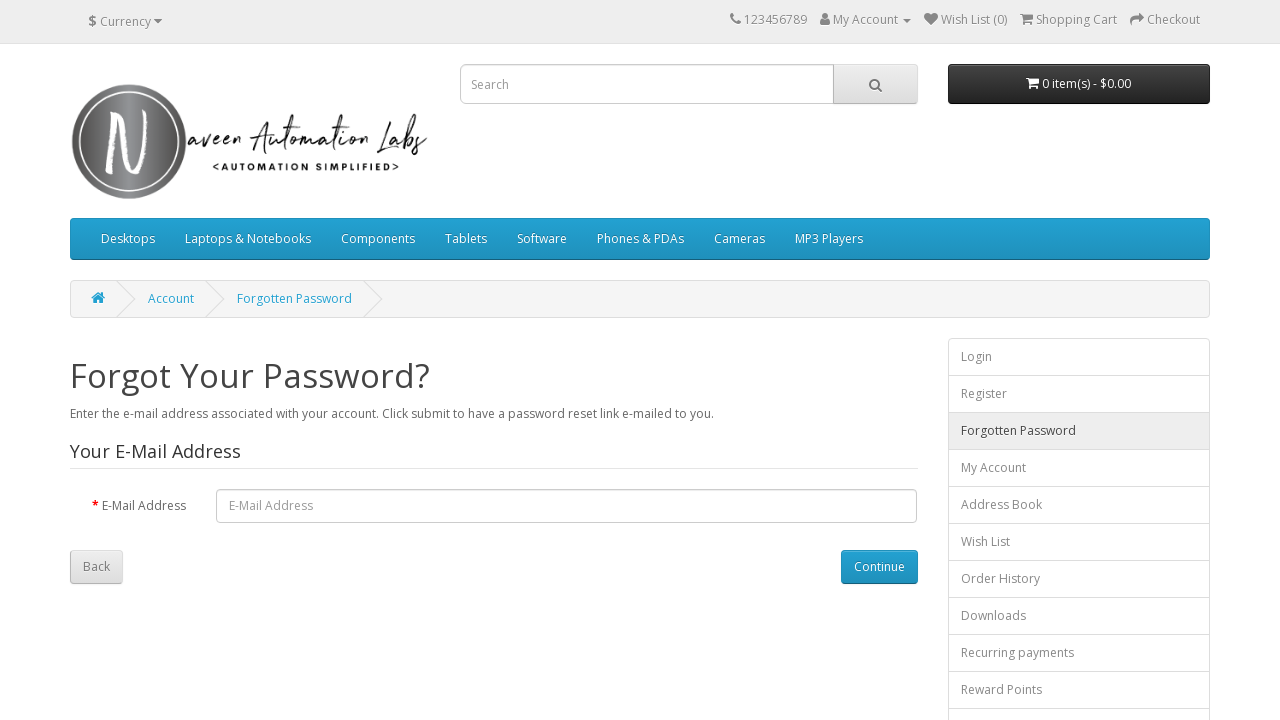

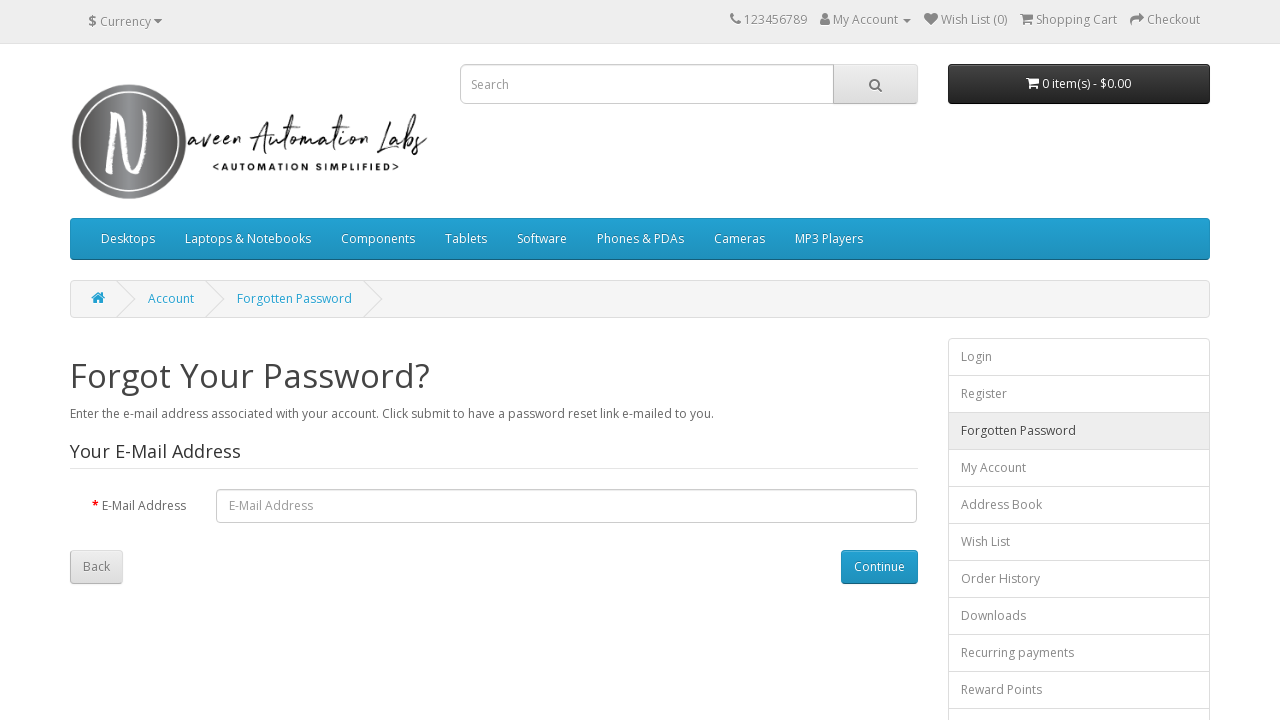